Navigates to a practice testing site and clicks on the "Web inputs" link to verify navigation to the inputs practice page

Starting URL: https://practice.expandtesting.com

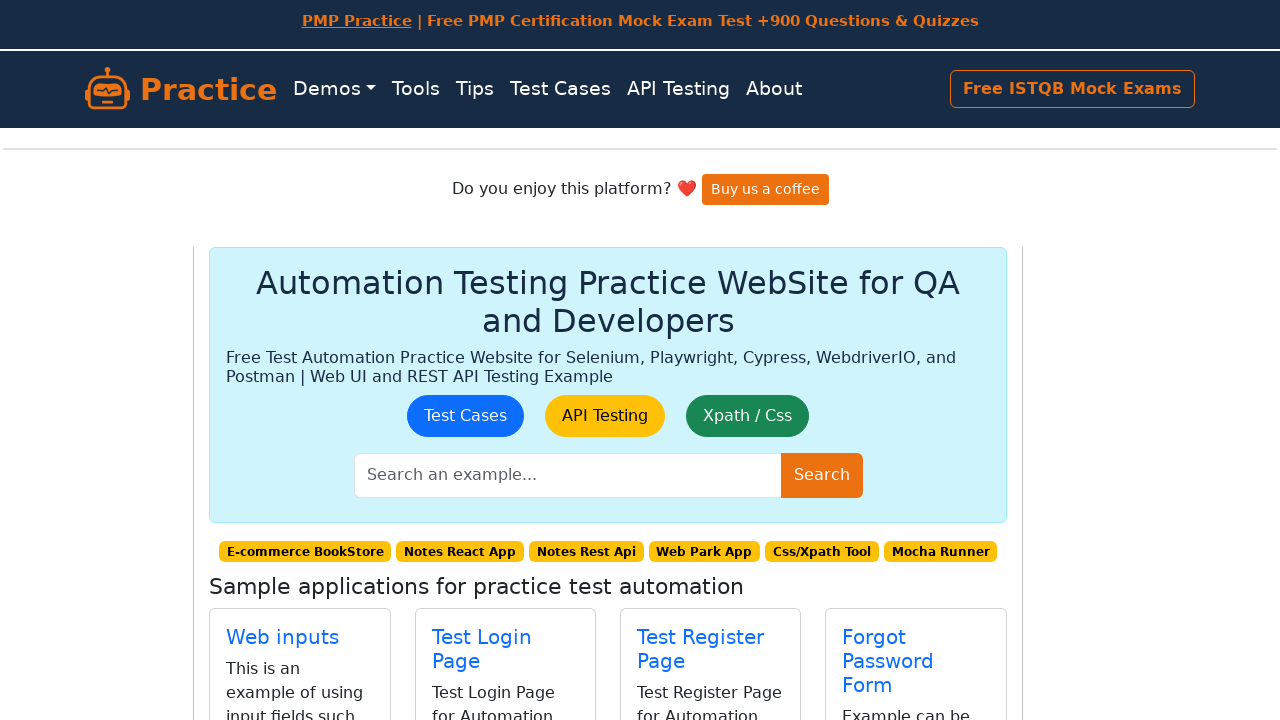

Clicked on the 'Web inputs' link at (283, 637) on xpath=//section[@id='examples']/div/div/div/div/h3/a[contains(text(),'Web inputs
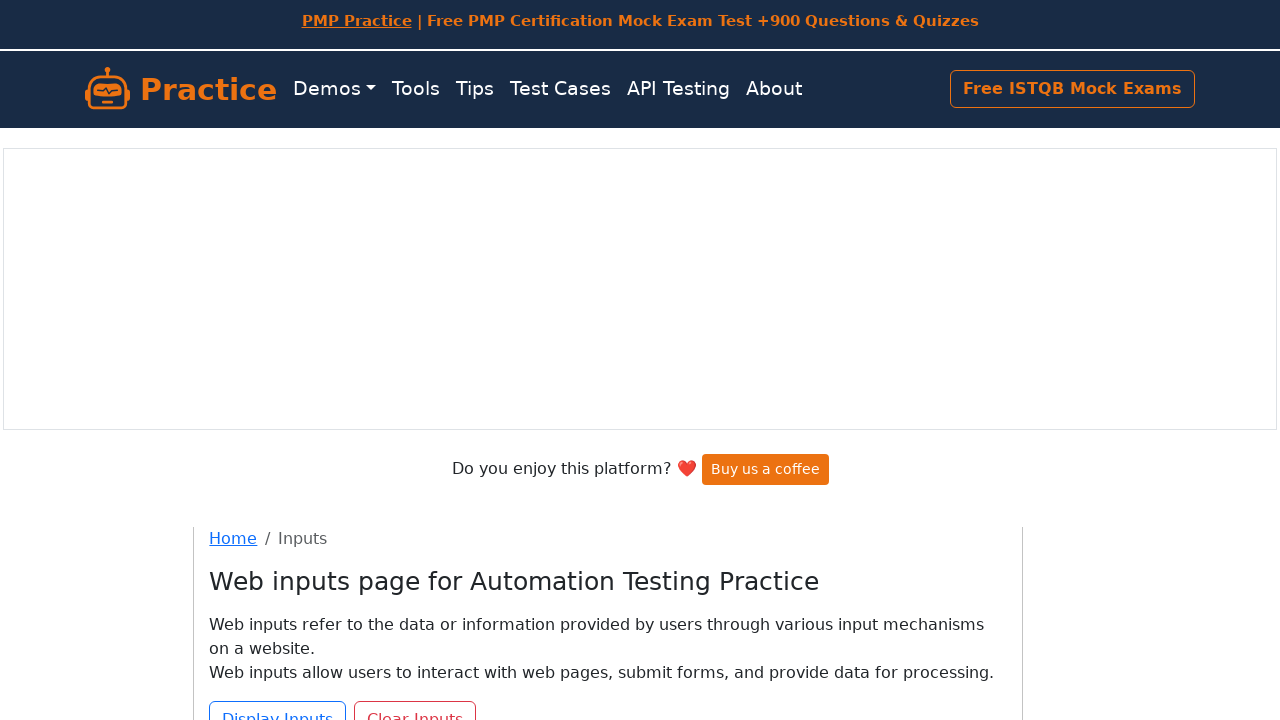

Navigation to inputs practice page completed
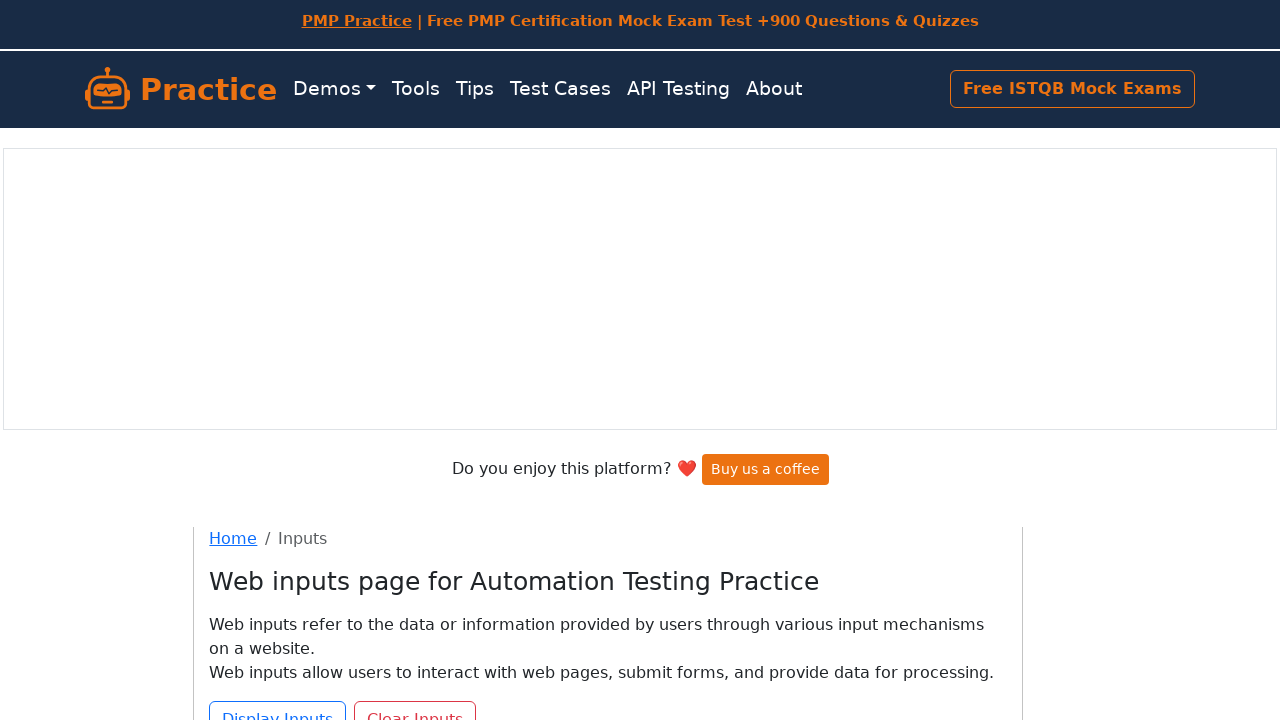

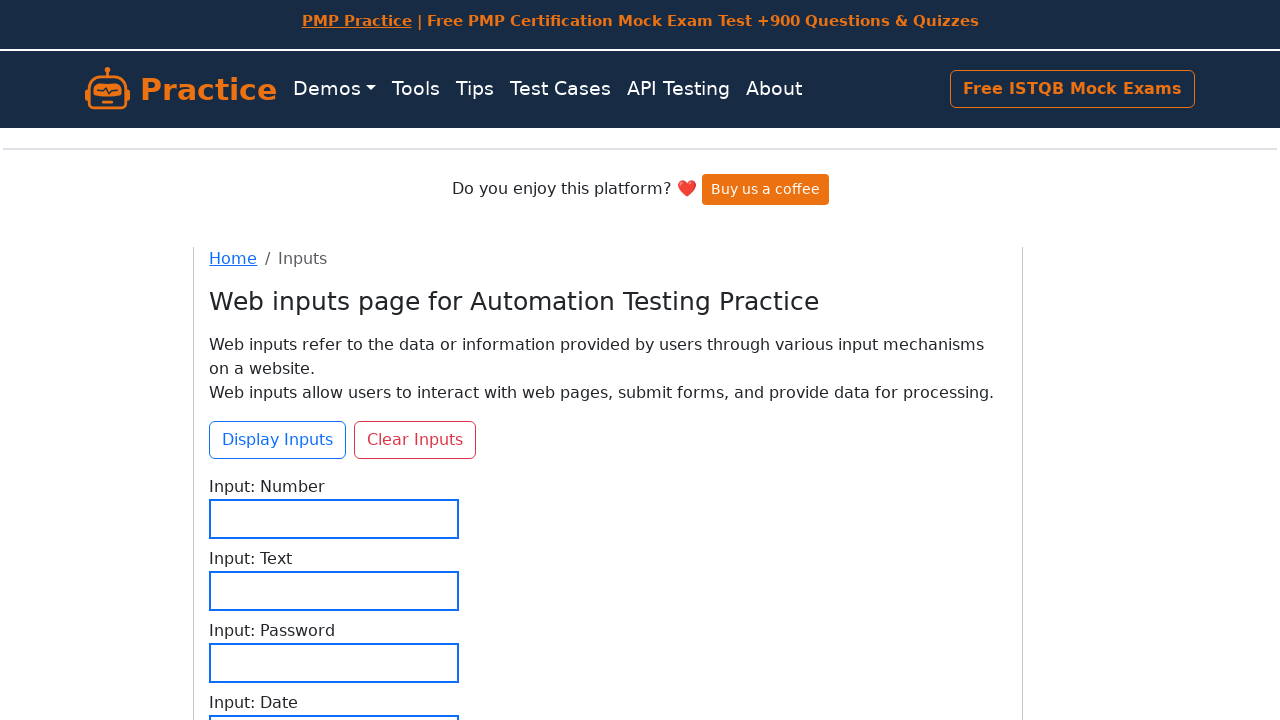